Tests checkbox interaction flow by ensuring both checkboxes start unchecked, then selecting checkbox 1, then toggling both so checkbox 1 is unchecked and checkbox 2 is checked.

Starting URL: https://the-internet.herokuapp.com/checkboxes

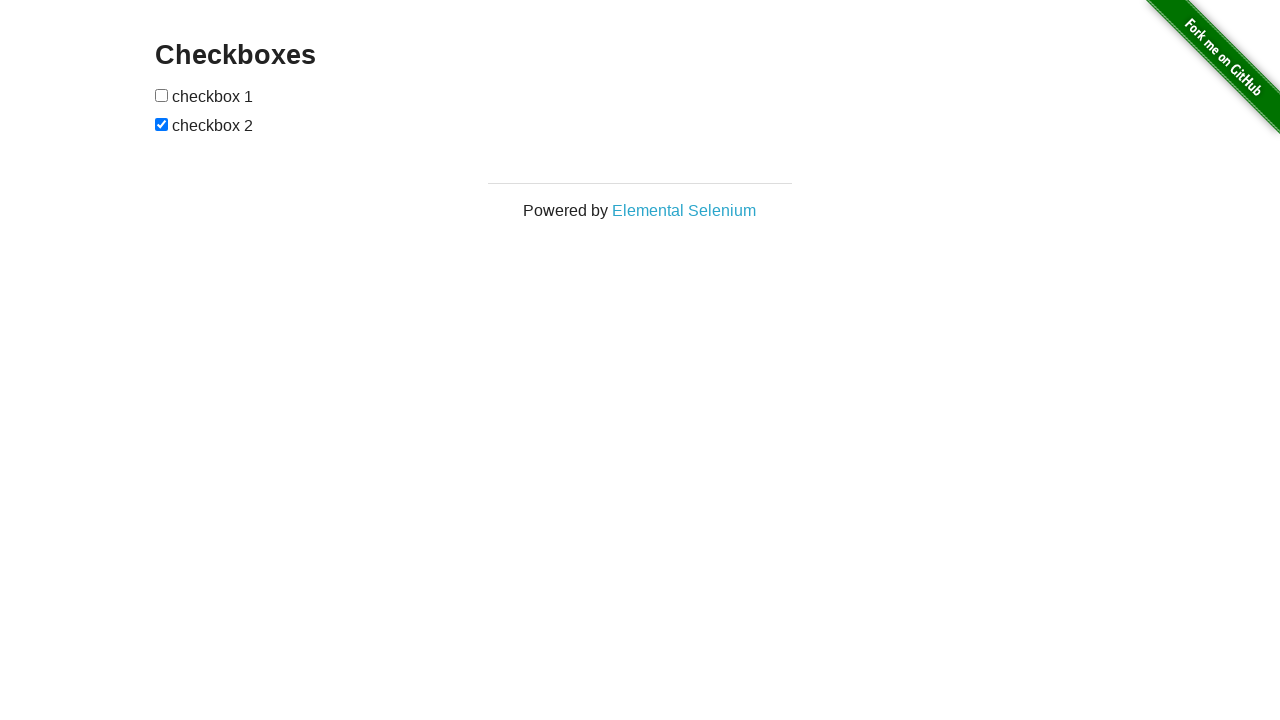

Located checkbox 1 element
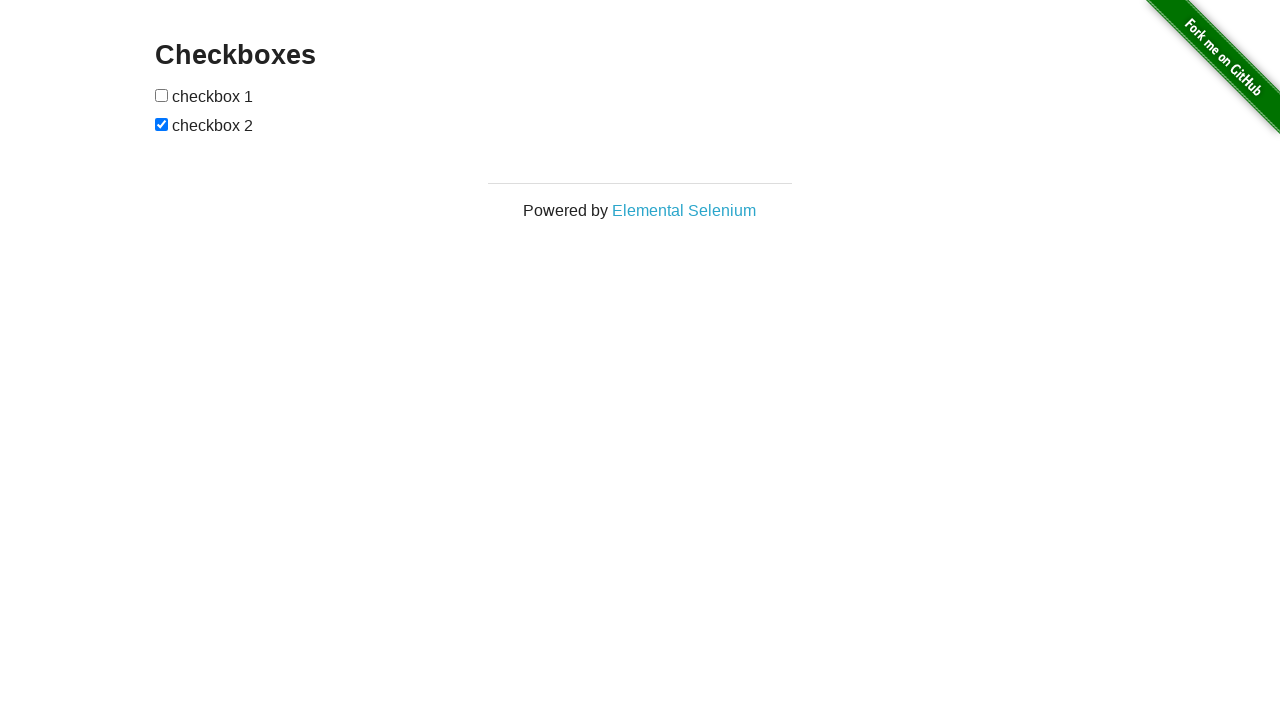

Located checkbox 2 element
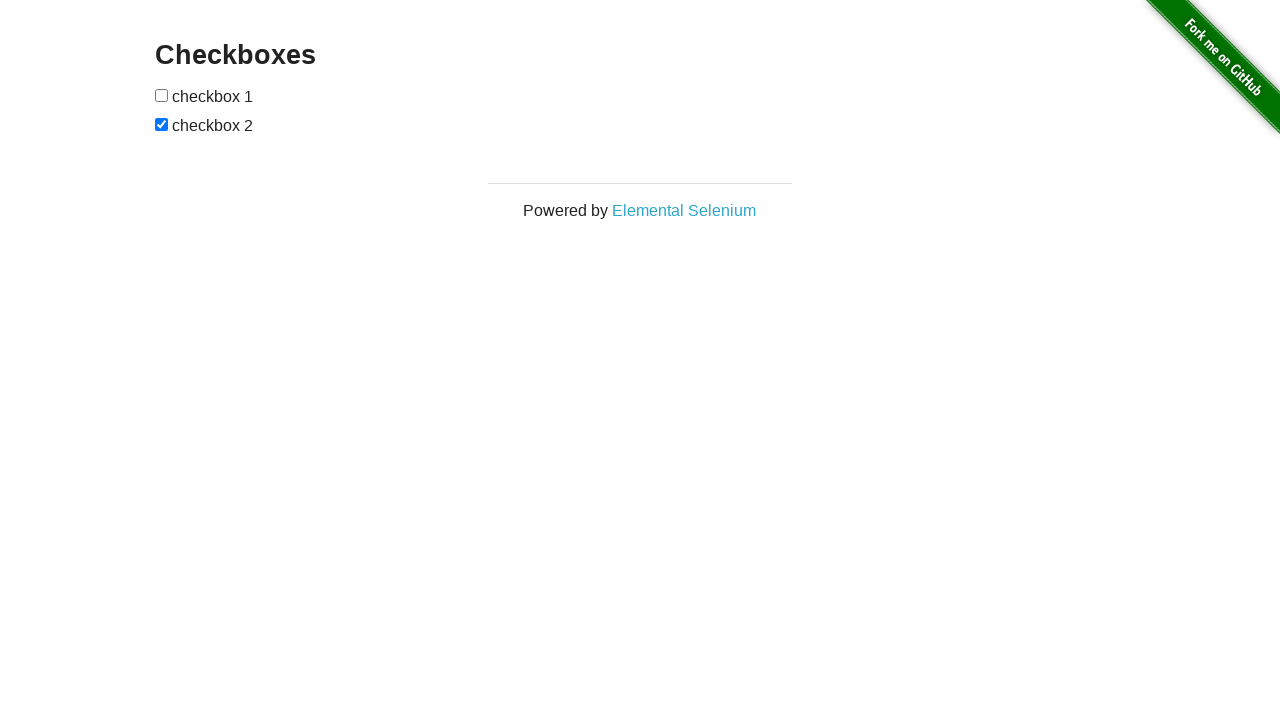

Checked if checkbox 1 is checked - it was already unchecked
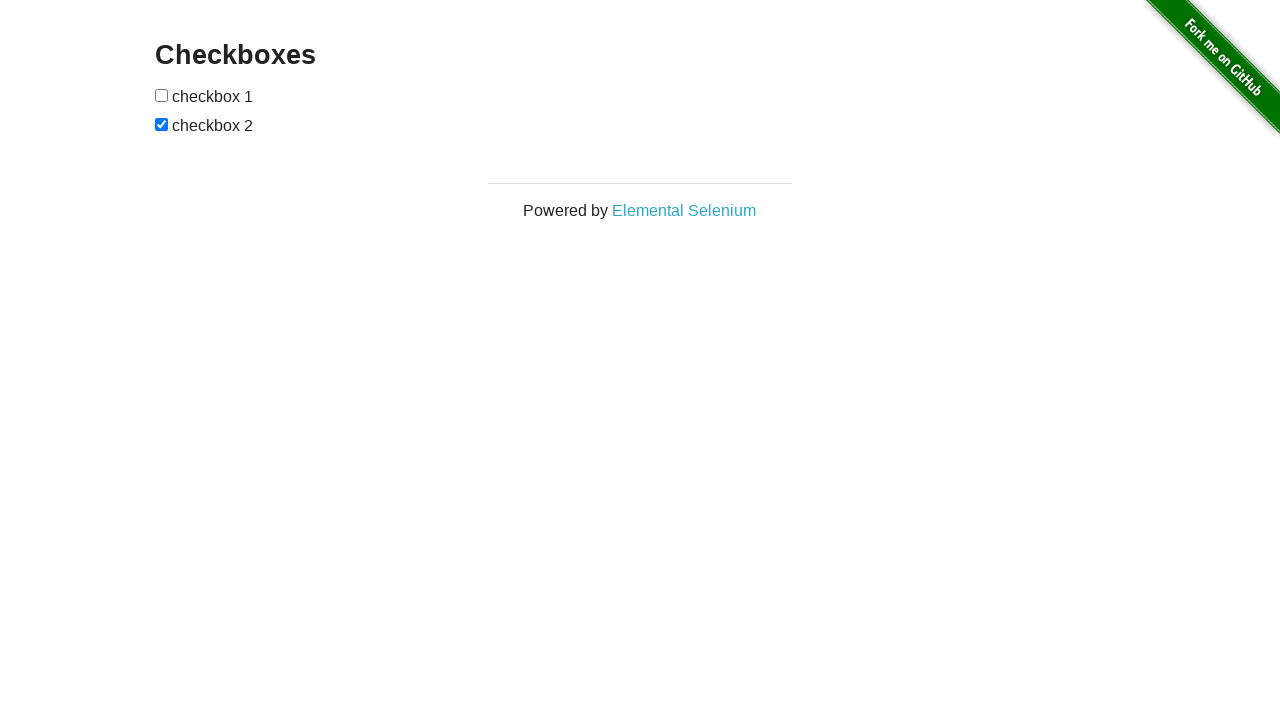

Checked if checkbox 2 is checked
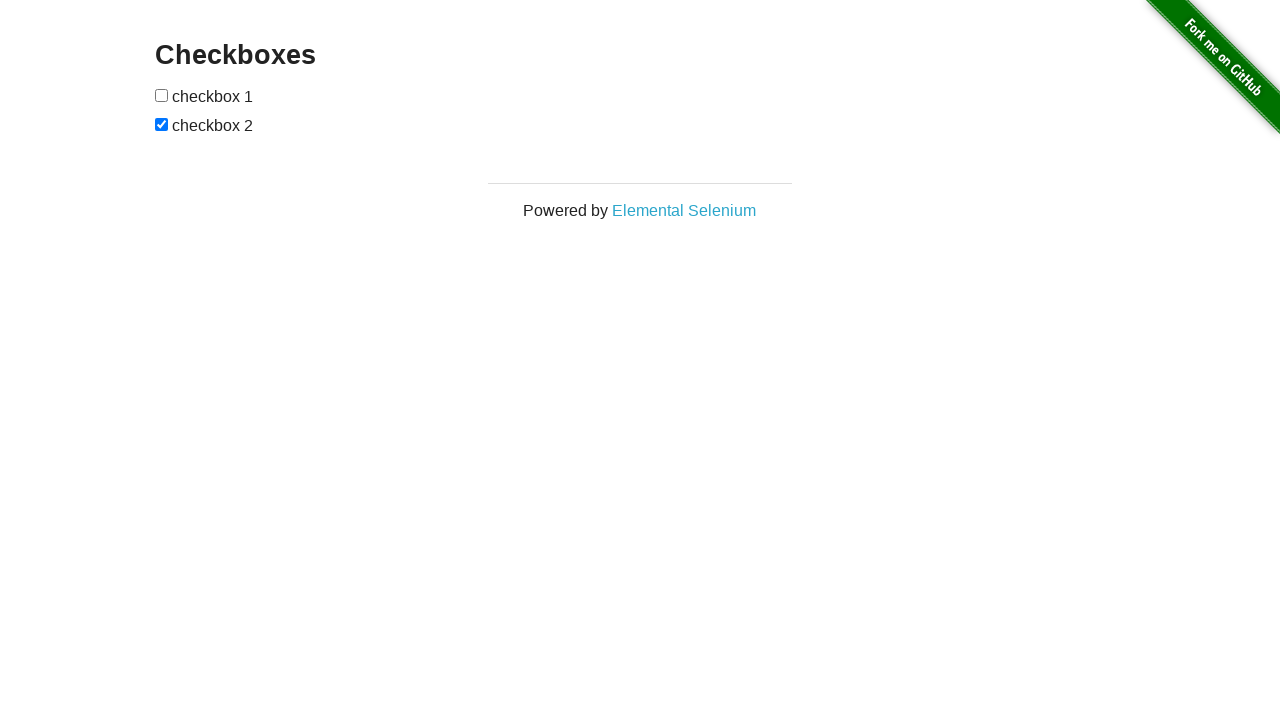

Clicked checkbox 2 to uncheck it at (162, 124) on xpath=//form[@id='checkboxes']/input[2]
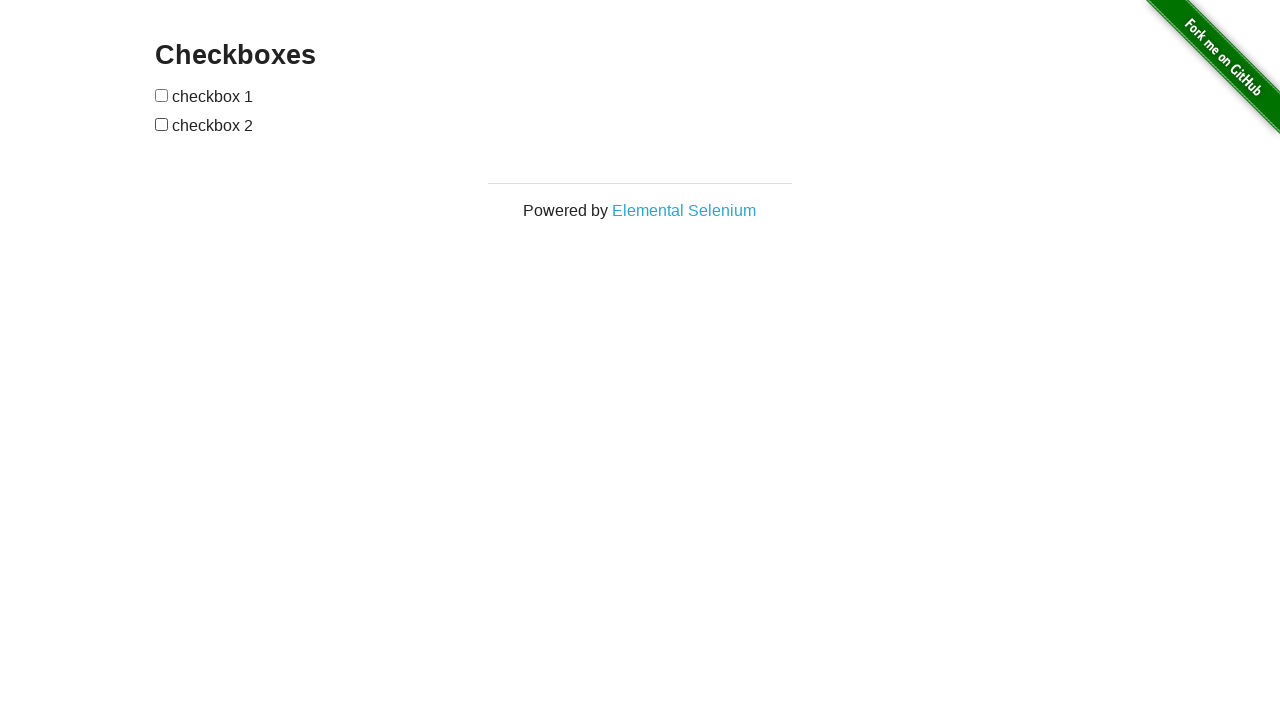

Clicked checkbox 1 to select it at (162, 95) on xpath=//form[@id='checkboxes']/input[1]
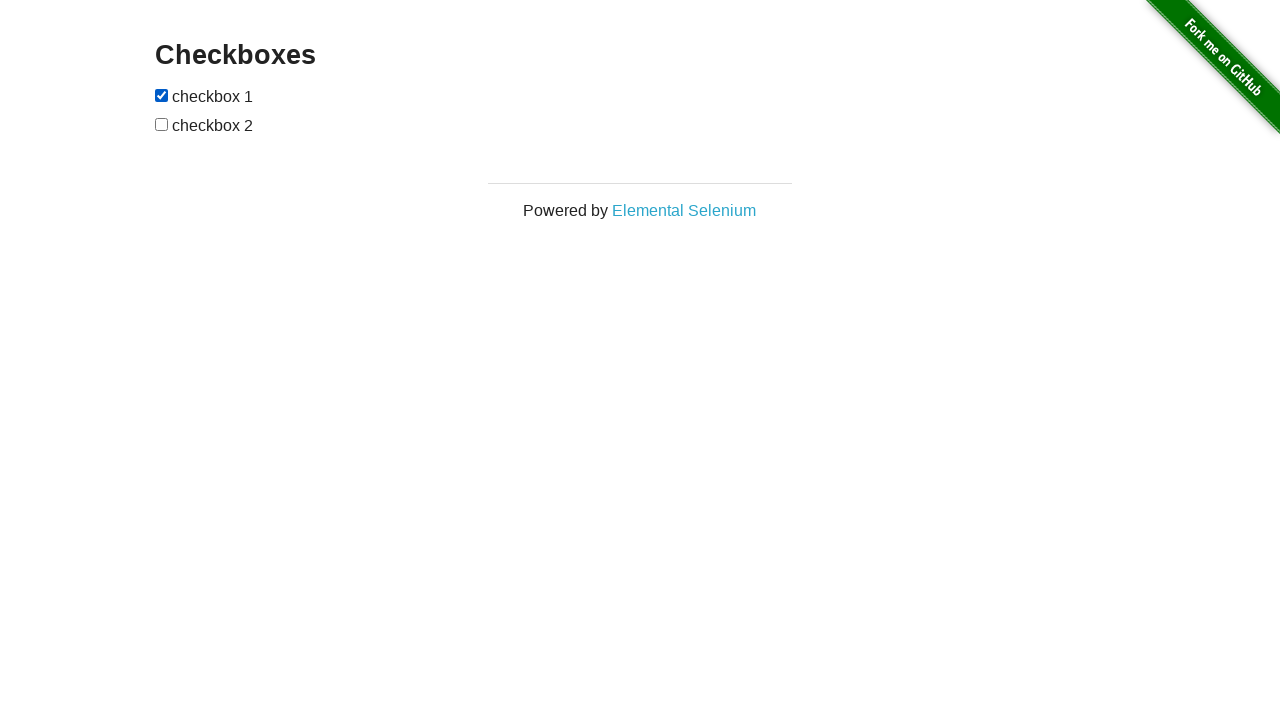

Clicked checkbox 1 to uncheck it at (162, 95) on xpath=//form[@id='checkboxes']/input[1]
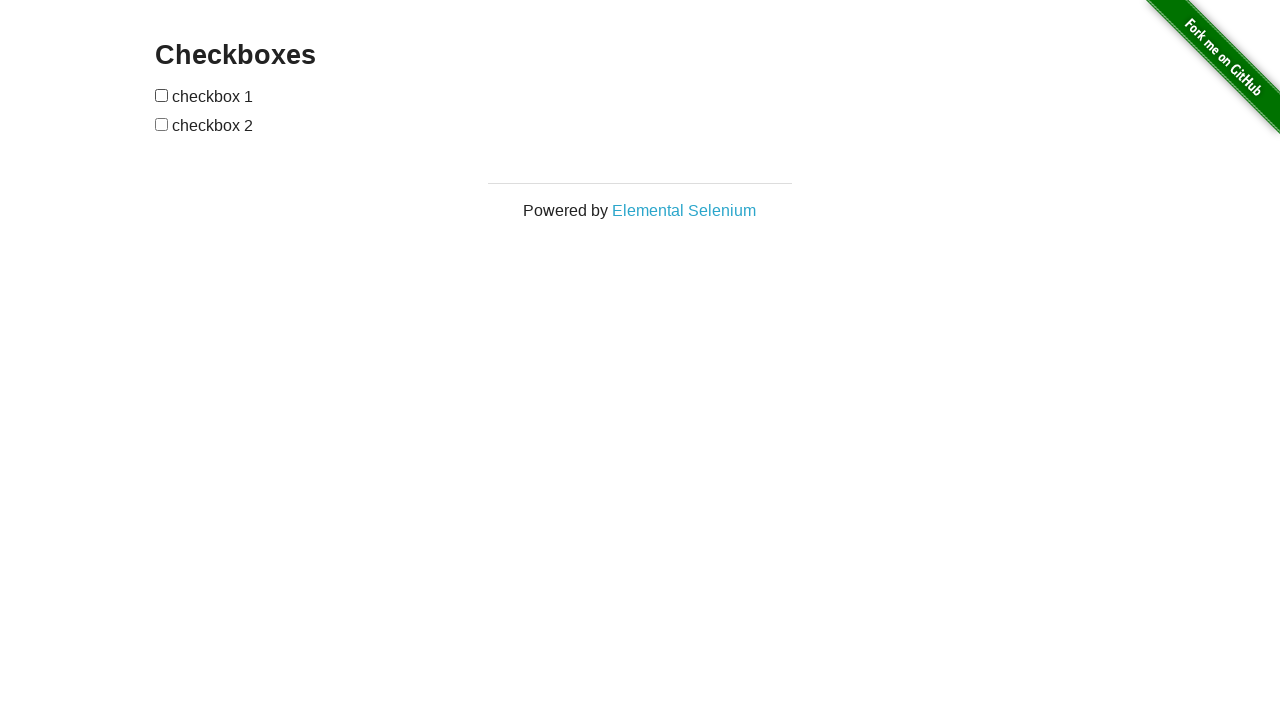

Clicked checkbox 2 to select it at (162, 124) on xpath=//form[@id='checkboxes']/input[2]
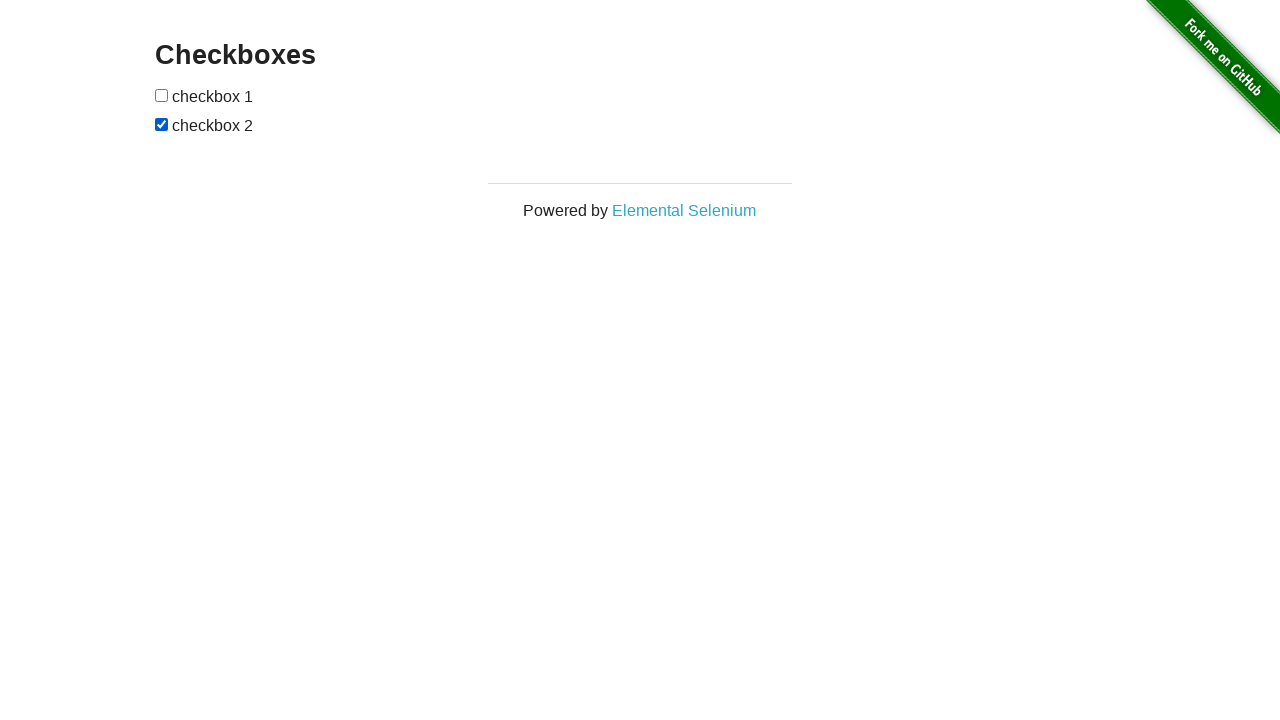

Verified that checkbox 1 is unchecked
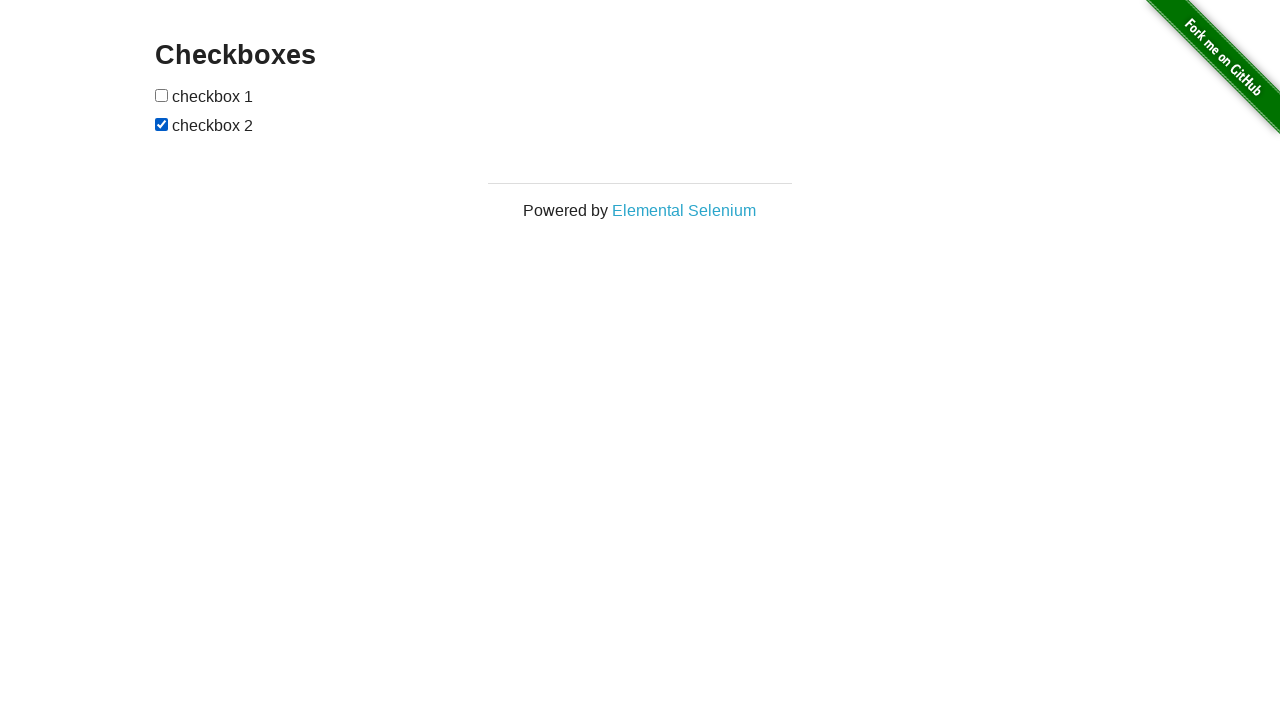

Verified that checkbox 2 is checked
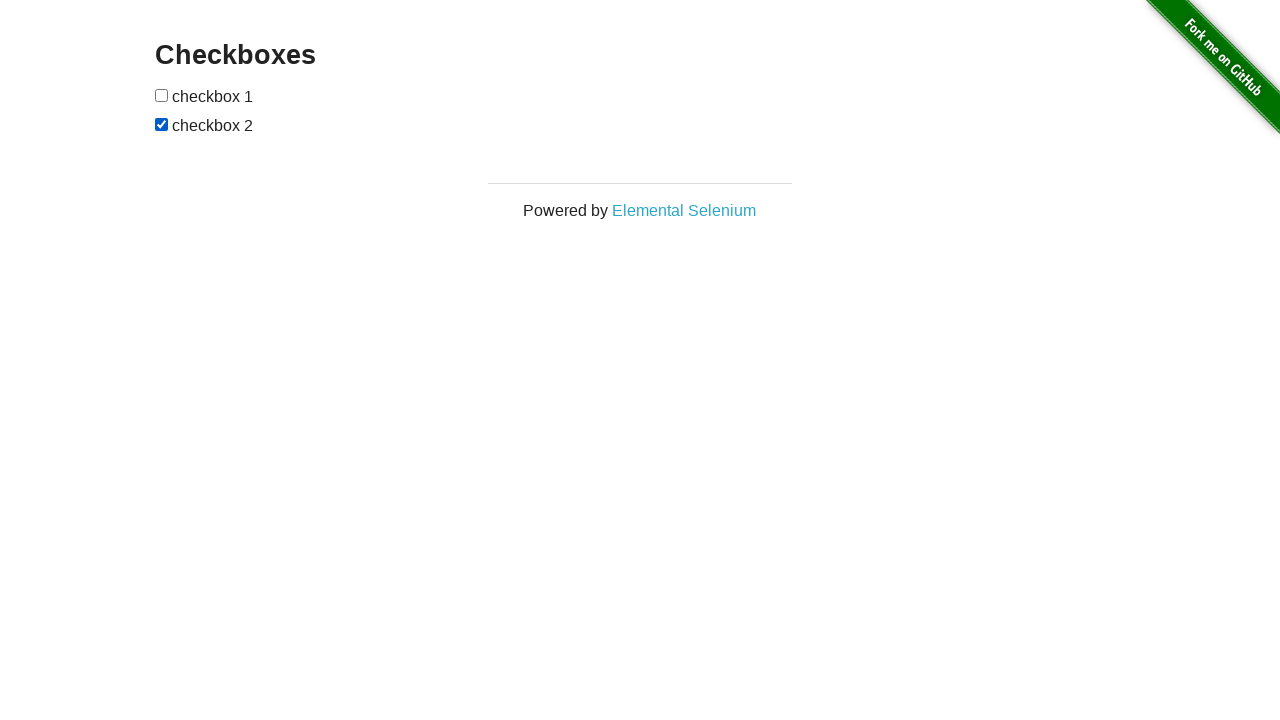

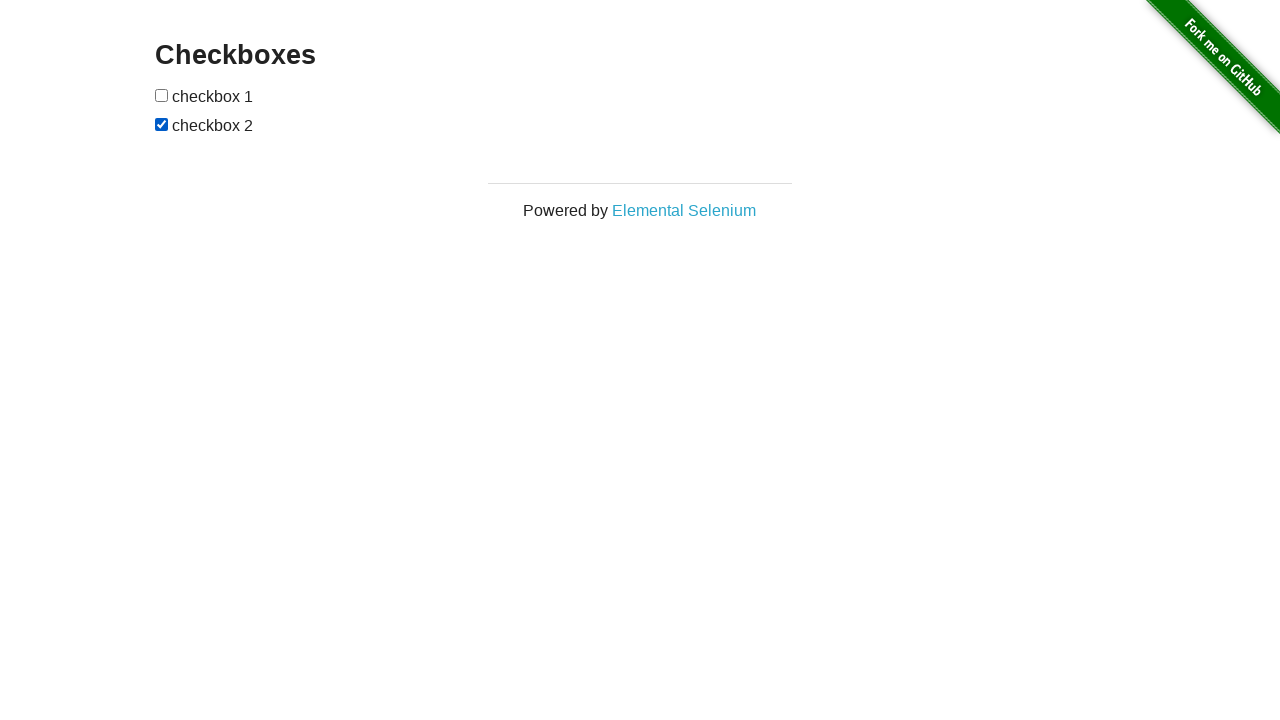